Tests alert handling with explicit wait by clicking a timer button and dismissing the alert when it appears

Starting URL: https://demoqa.com/alerts

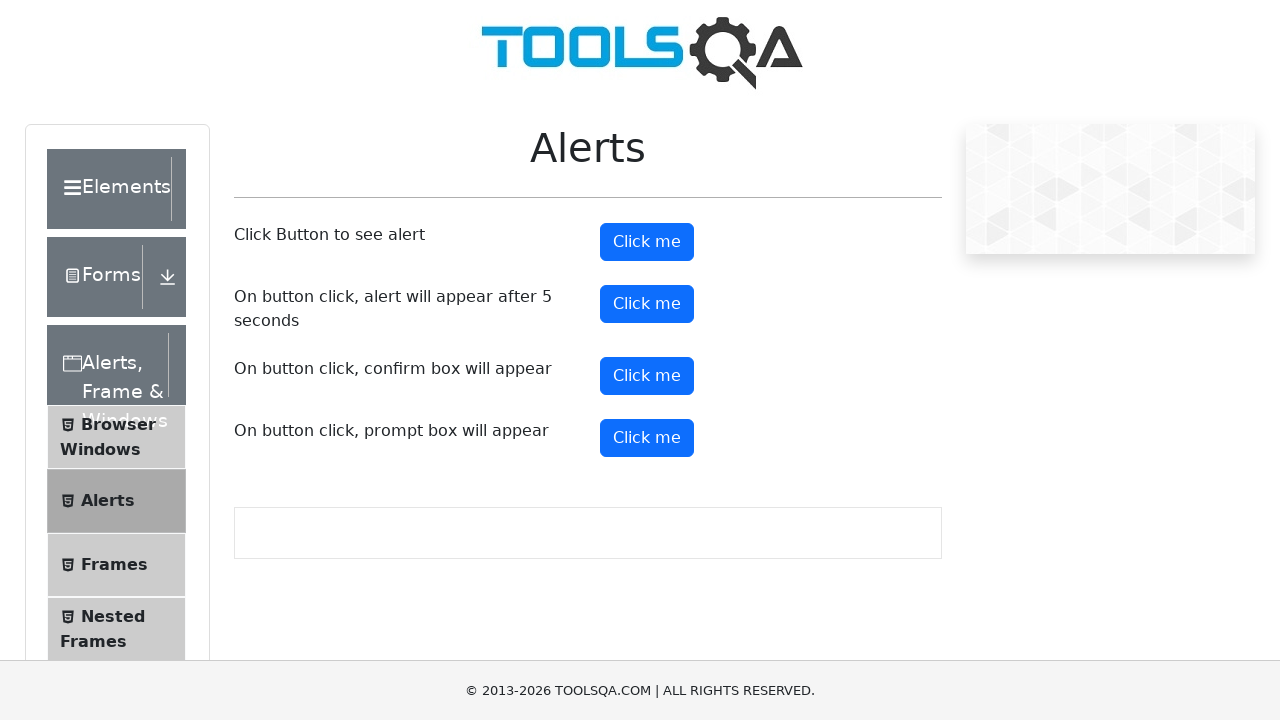

Set up dialog handler to dismiss alerts
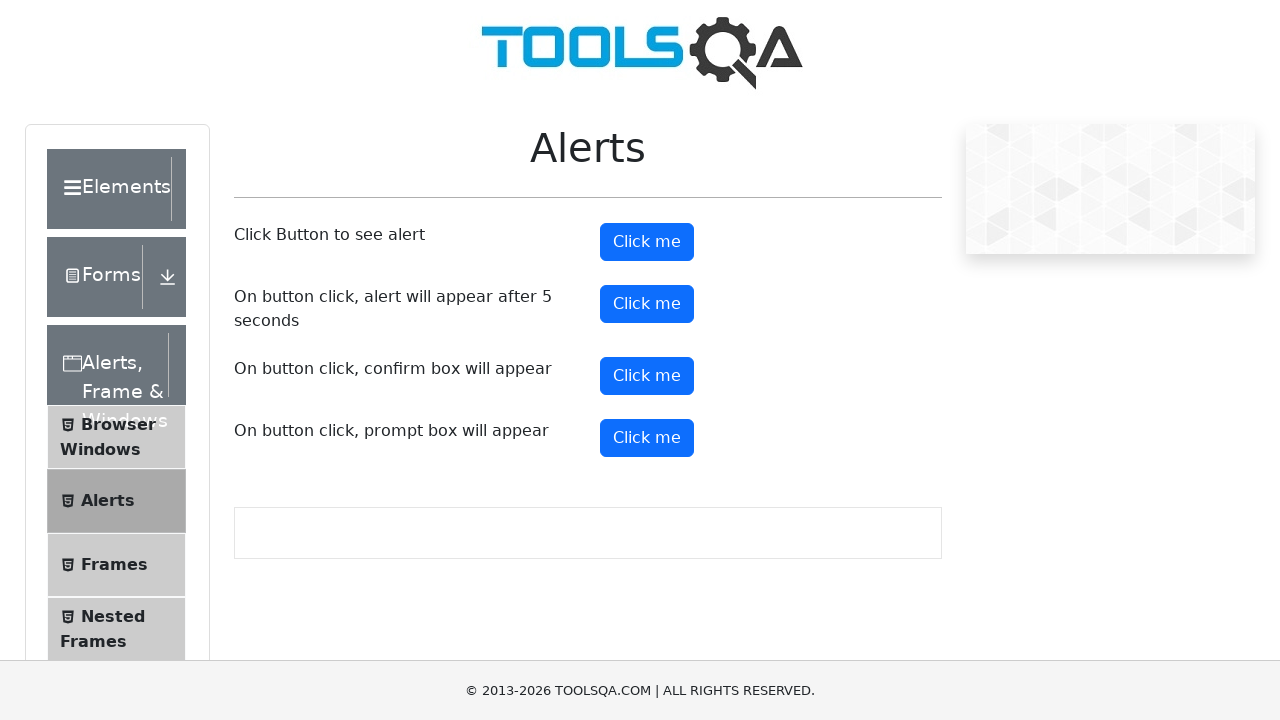

Clicked timer alert button at (647, 304) on xpath=//*[@id="timerAlertButton"]
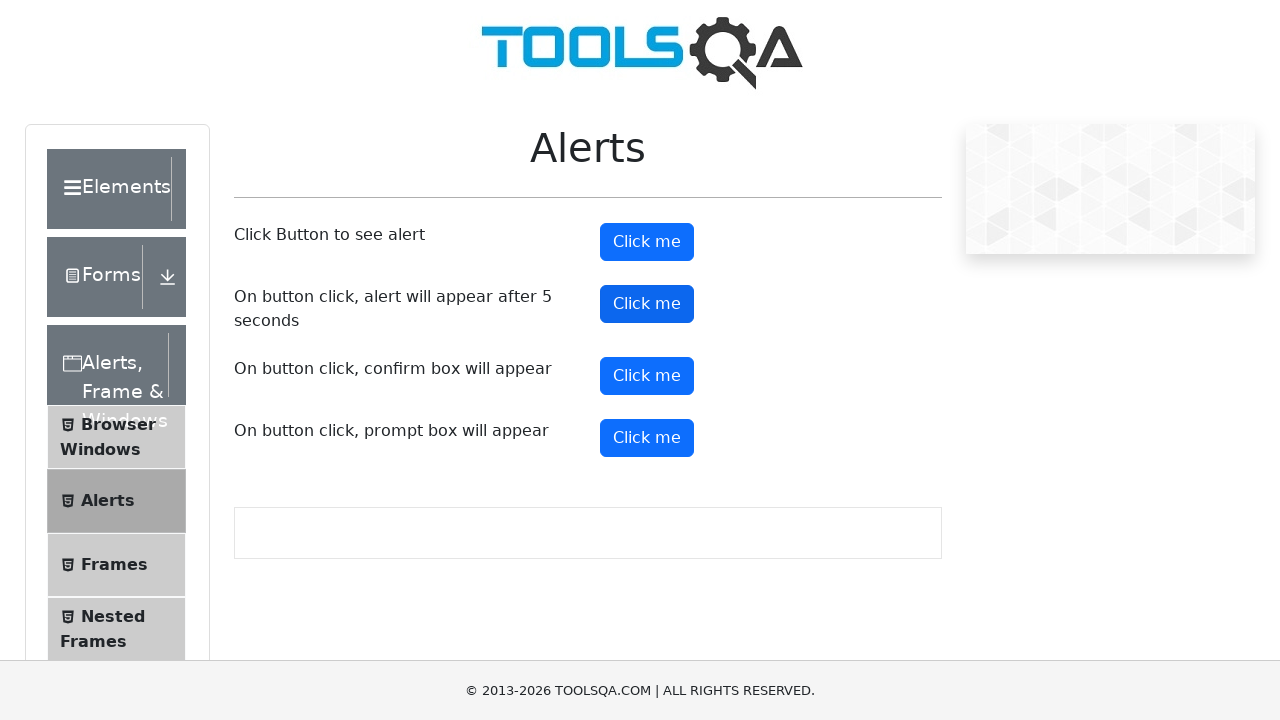

Waited 6 seconds for alert to appear and be dismissed
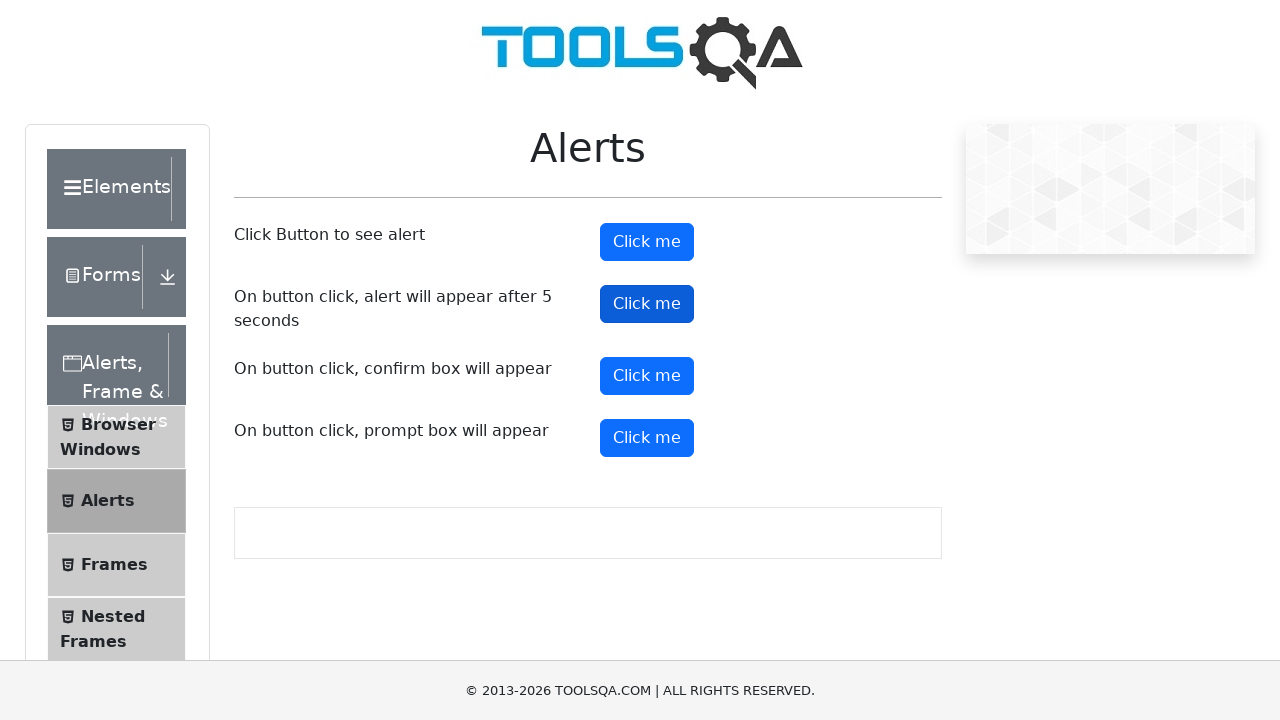

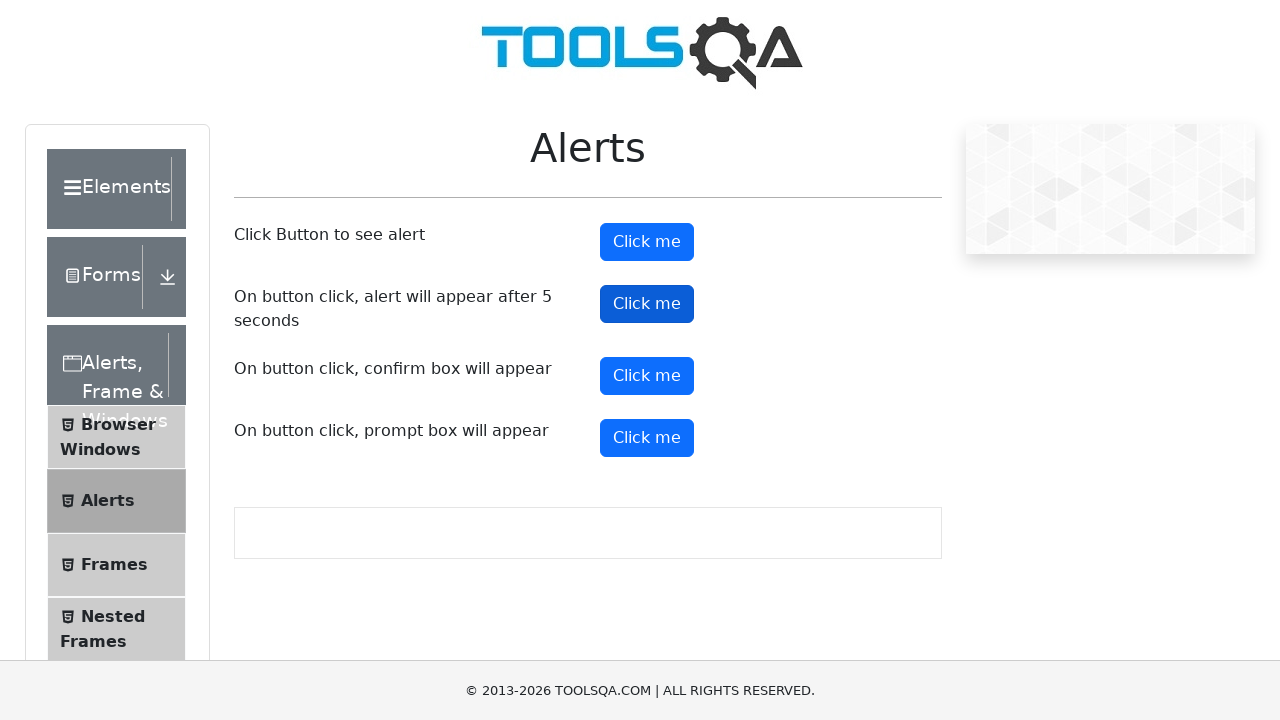